Tests window handle functionality by verifying text on the main page, clicking a link that opens a new window, switching to the new window to verify its content, and then switching back to the original window to verify the title.

Starting URL: https://the-internet.herokuapp.com/windows

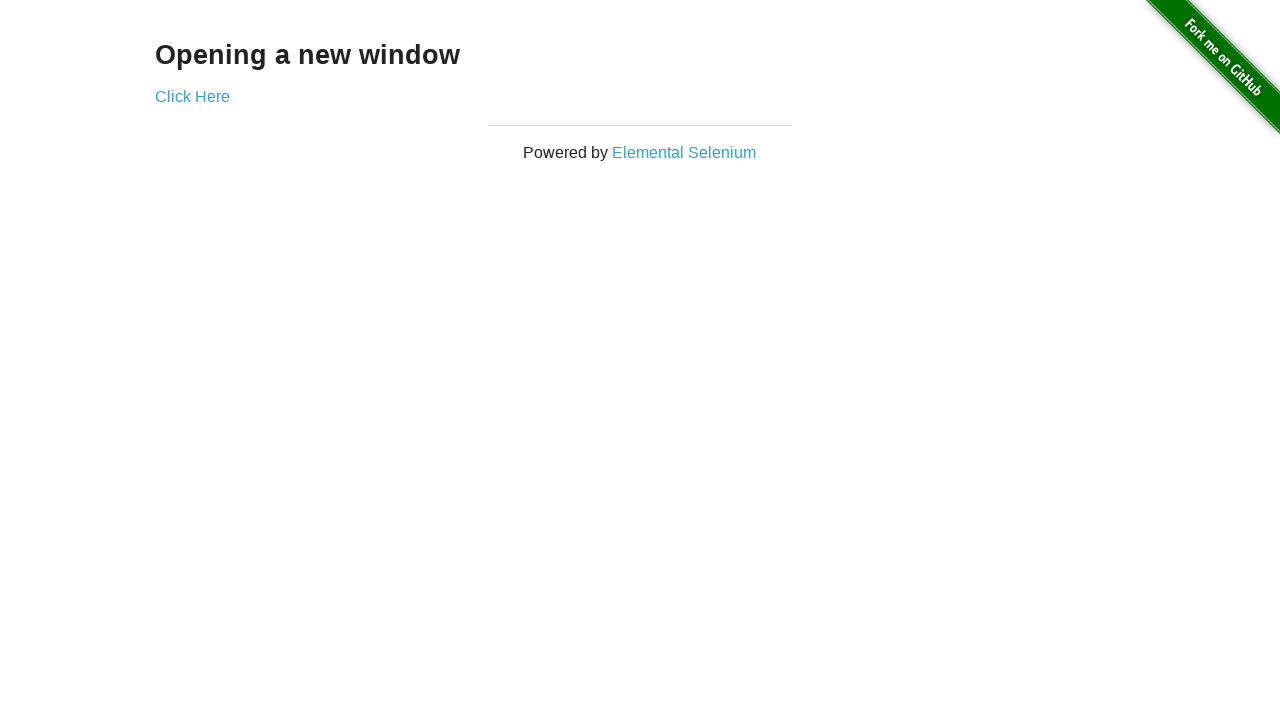

Located text element 'Opening a new window'
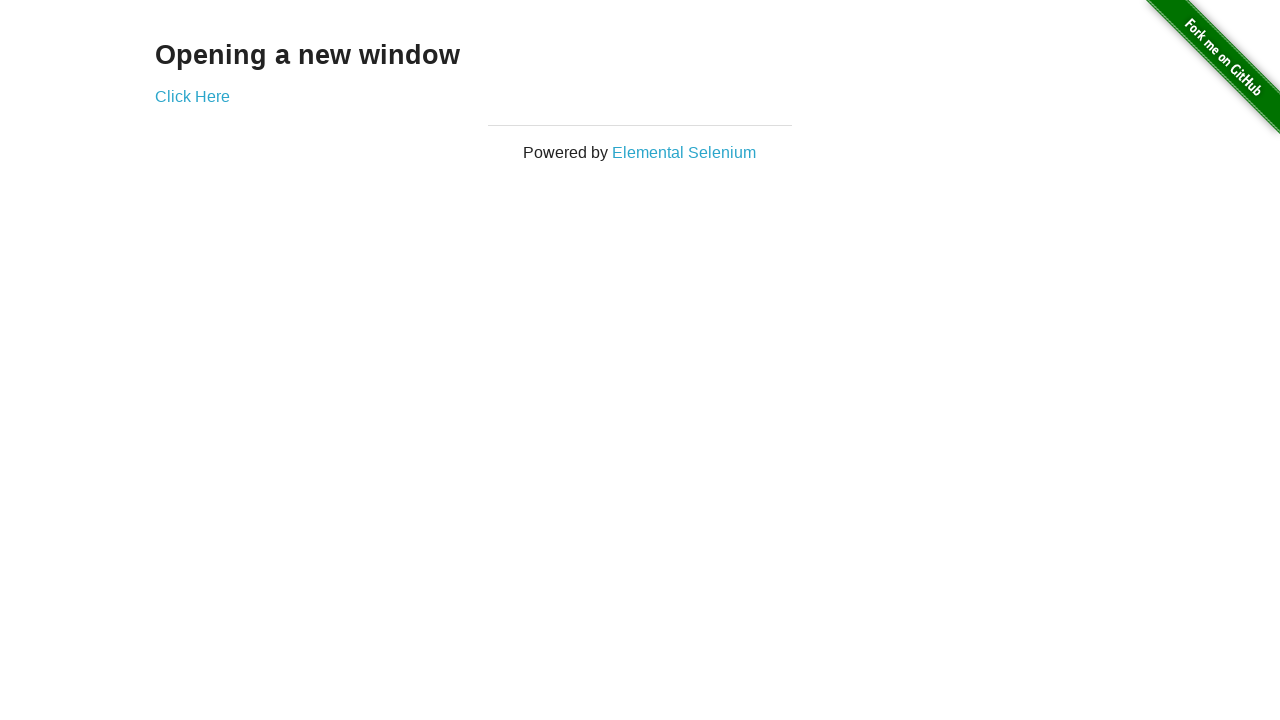

Verified 'Opening a new window' text is displayed on the page
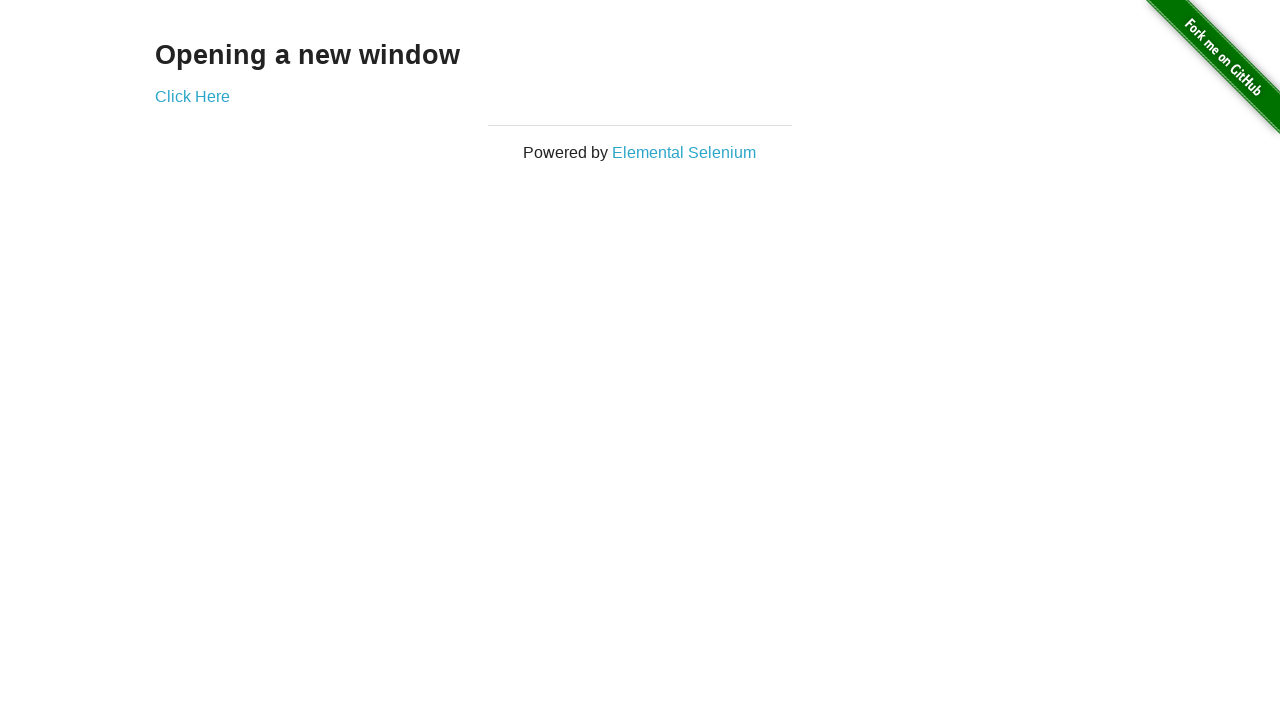

Verified main page title is 'The Internet'
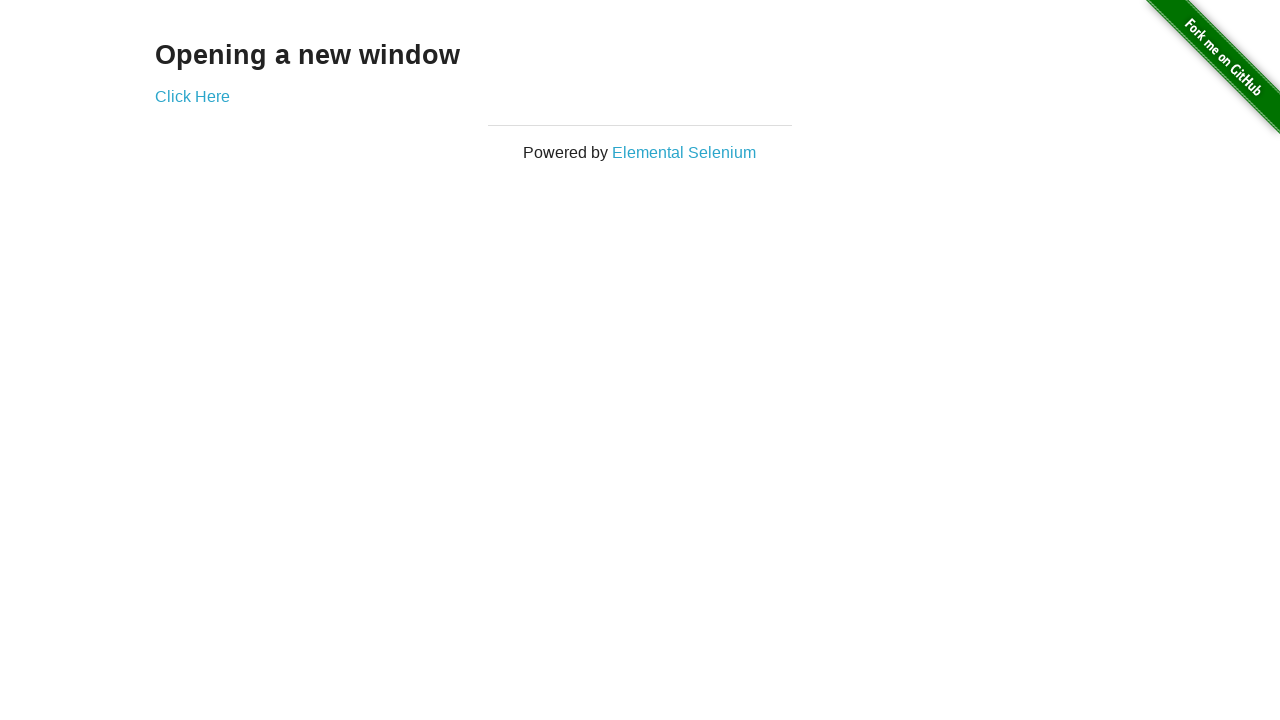

Clicked 'Click Here' link to open new window at (192, 96) on xpath=//*[text()='Click Here']
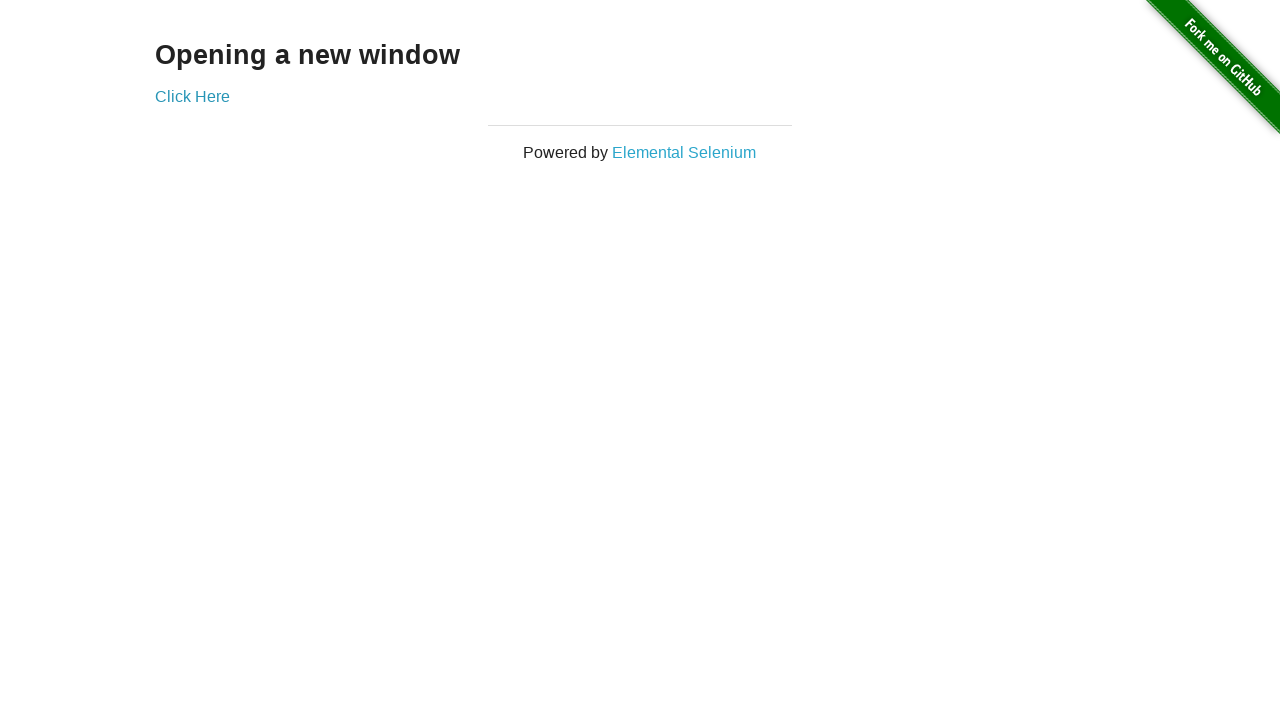

Retrieved new window page object
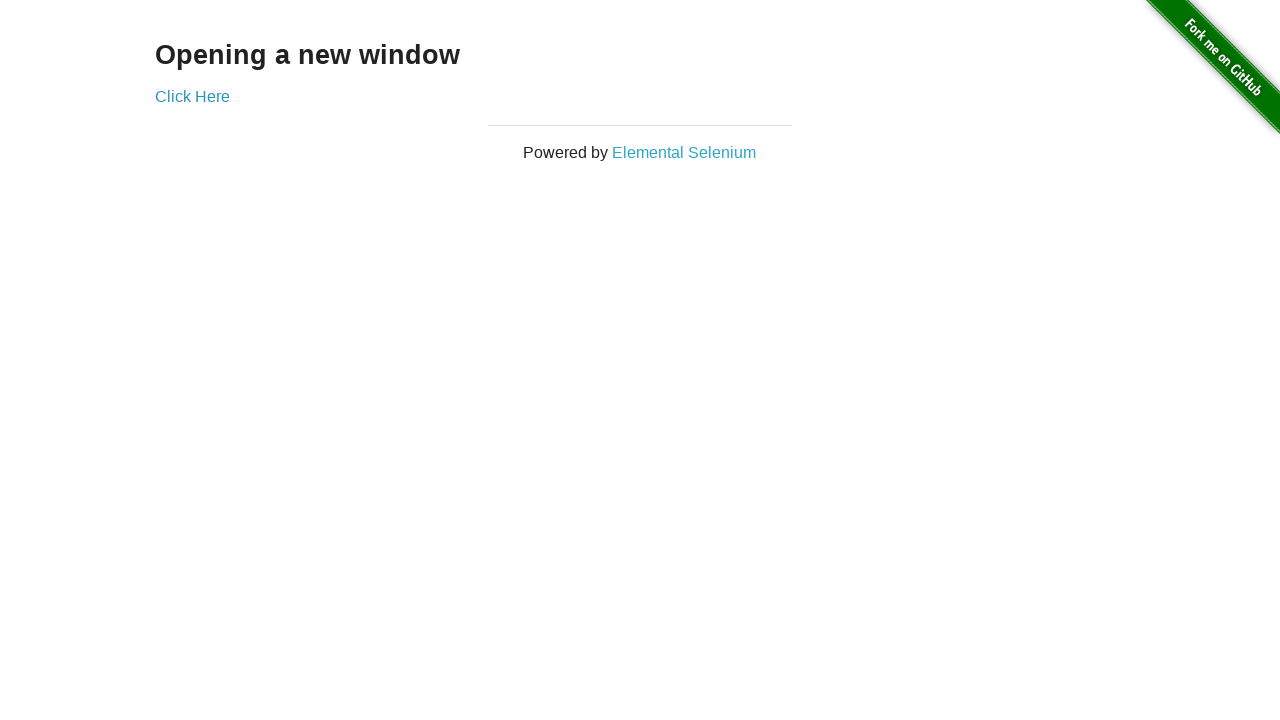

New window page loaded completely
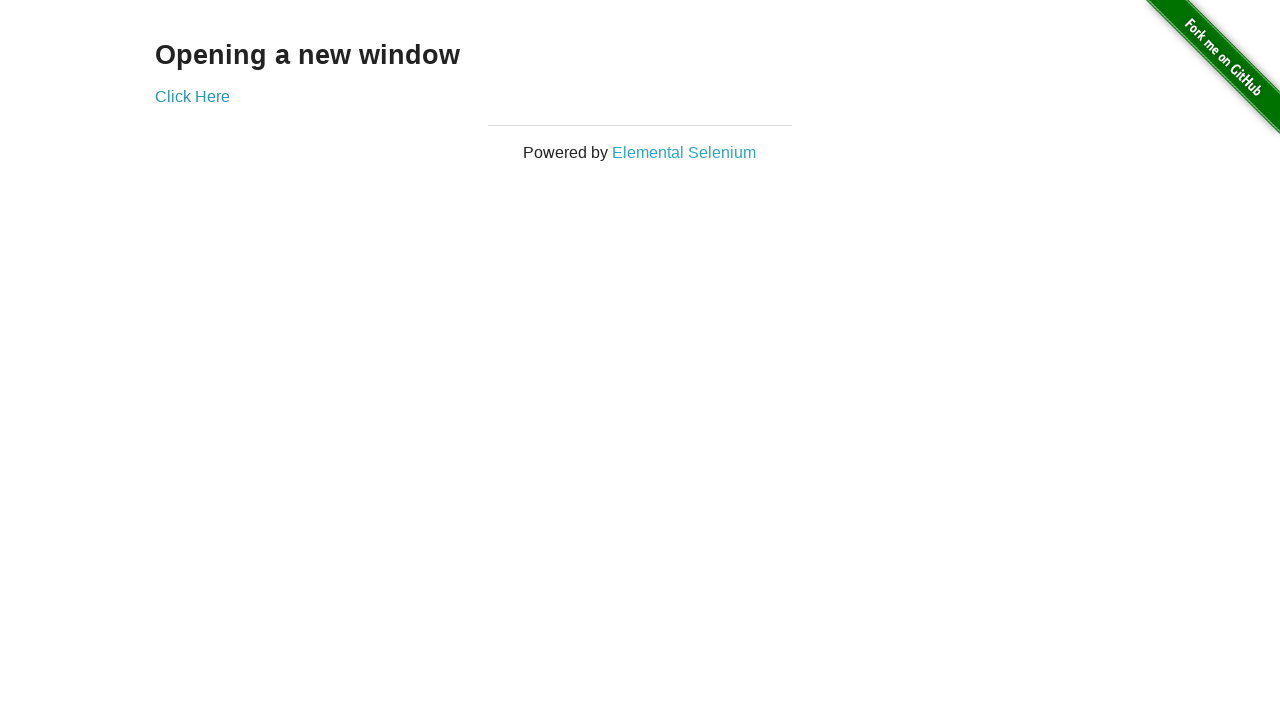

Verified new window title contains 'New Window'
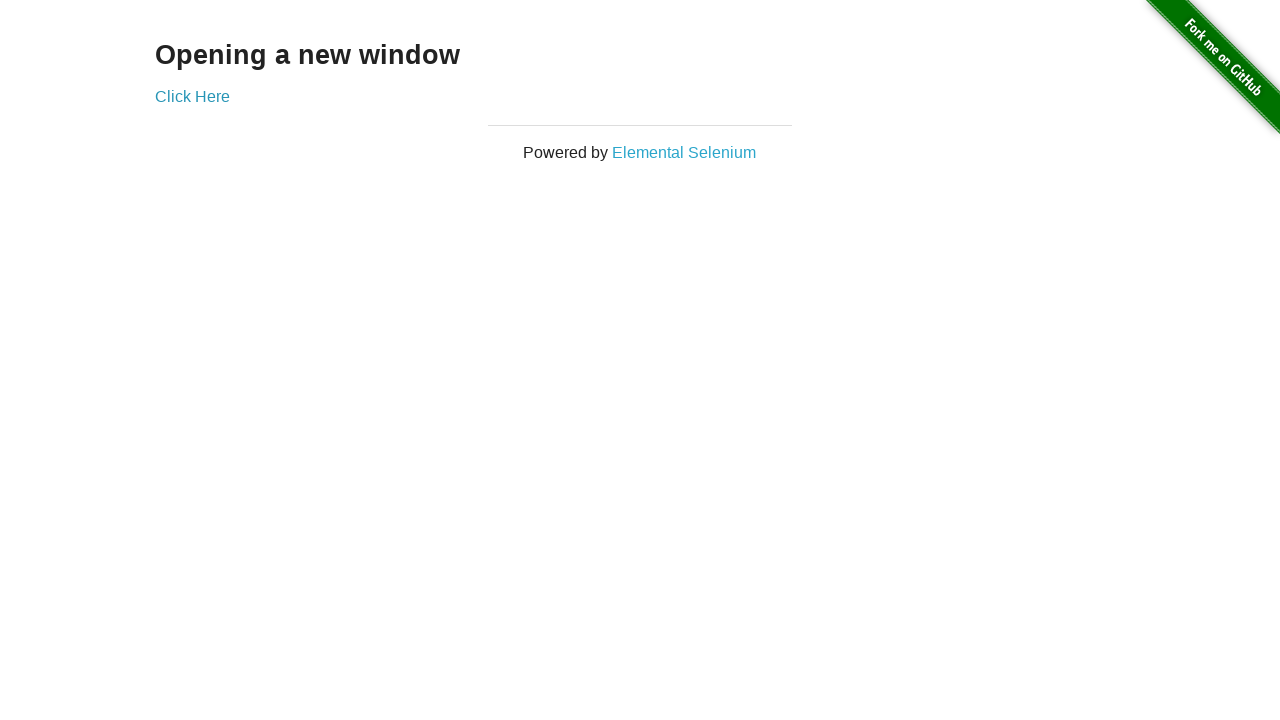

Located example text element in new window
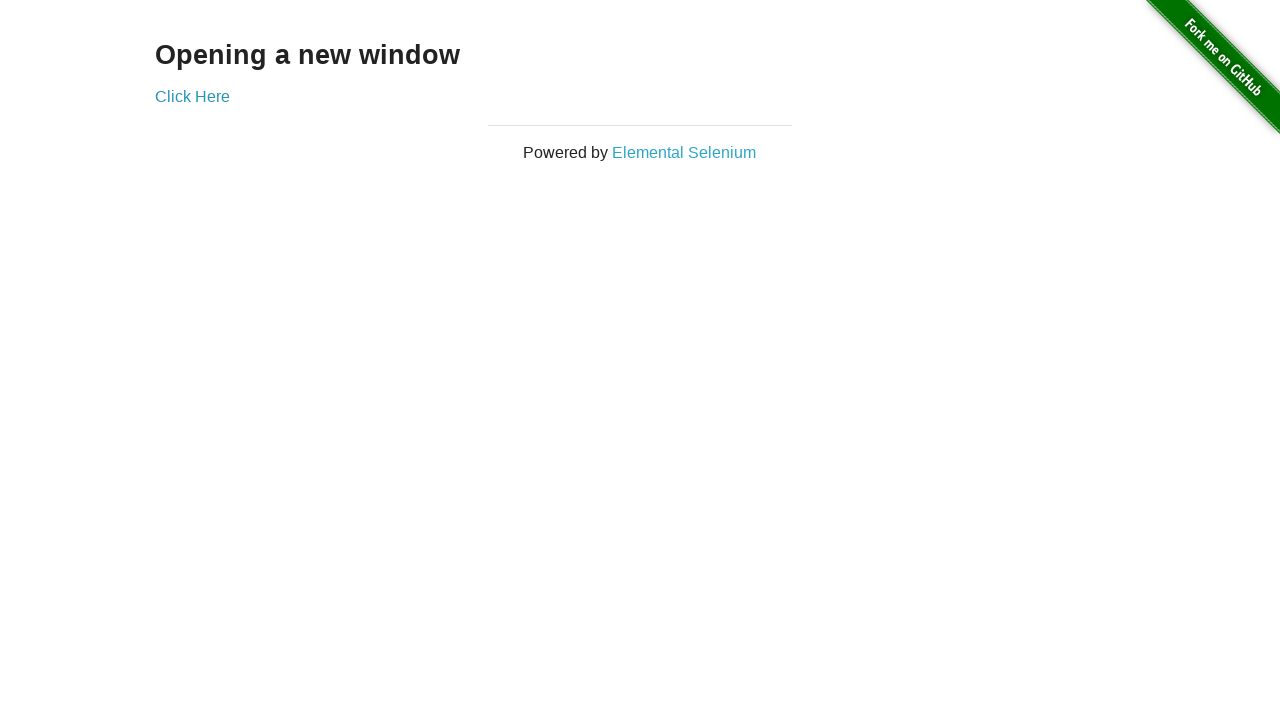

Verified 'New Window' text is displayed in the new window
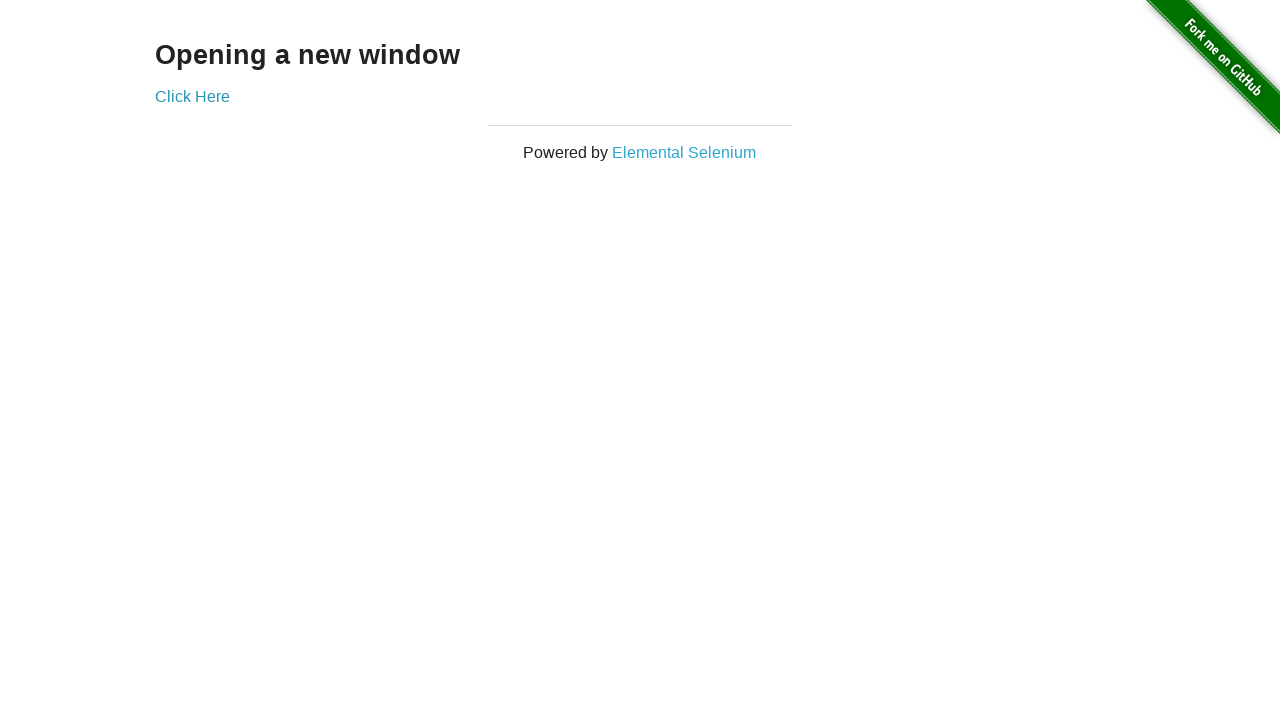

Switched back to original window
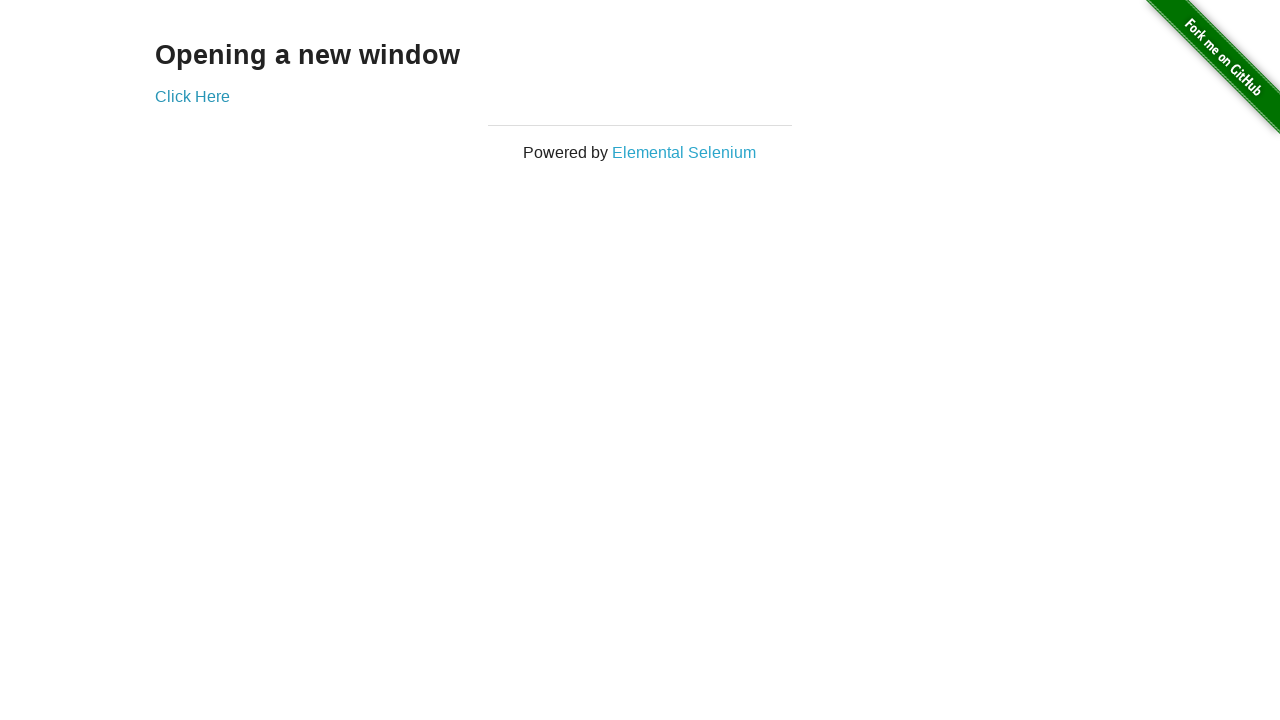

Verified original page title is still 'The Internet'
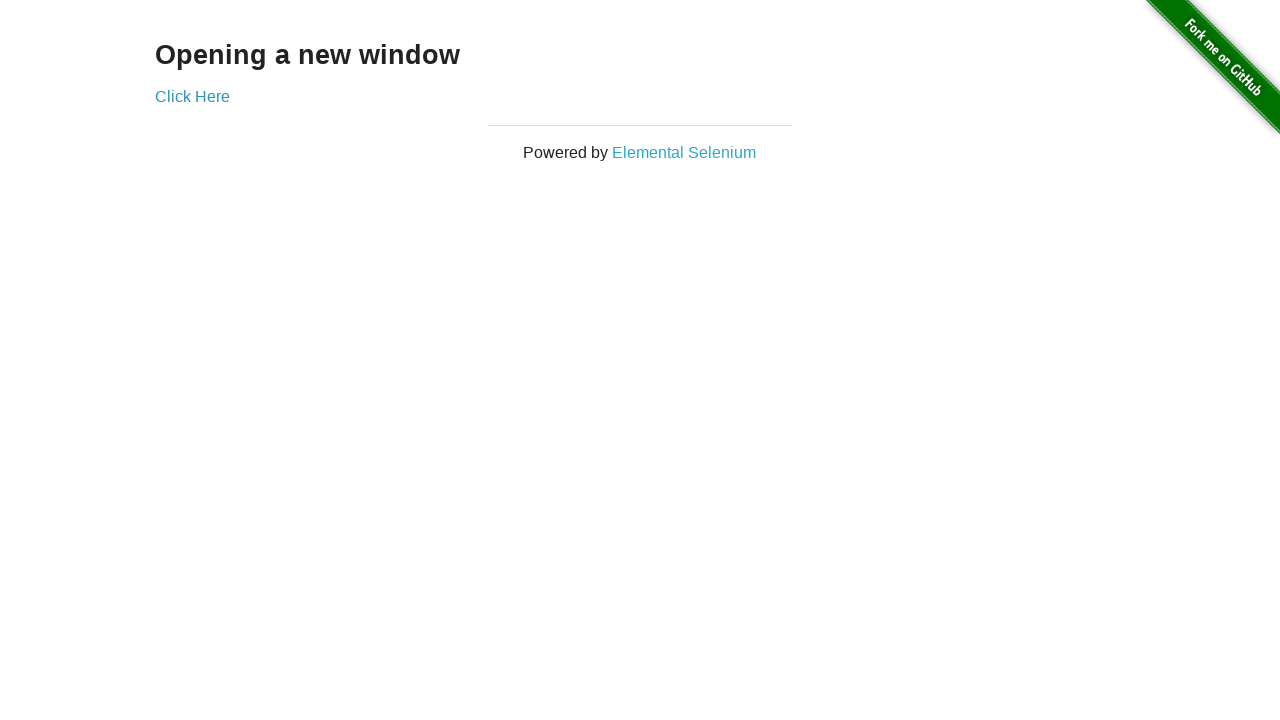

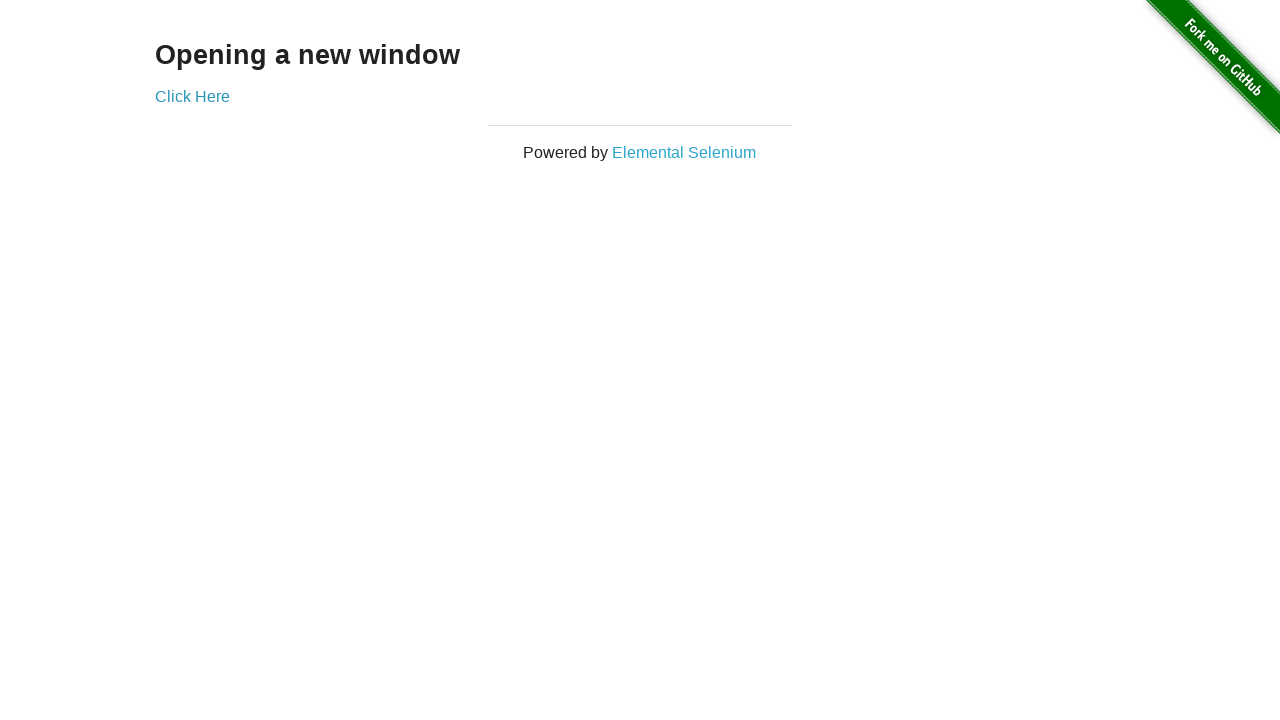